Tests e-commerce functionality by navigating to laptops category, selecting a MacBook Air, adding it to cart, and verifying the item appears in the cart

Starting URL: https://www.demoblaze.com/

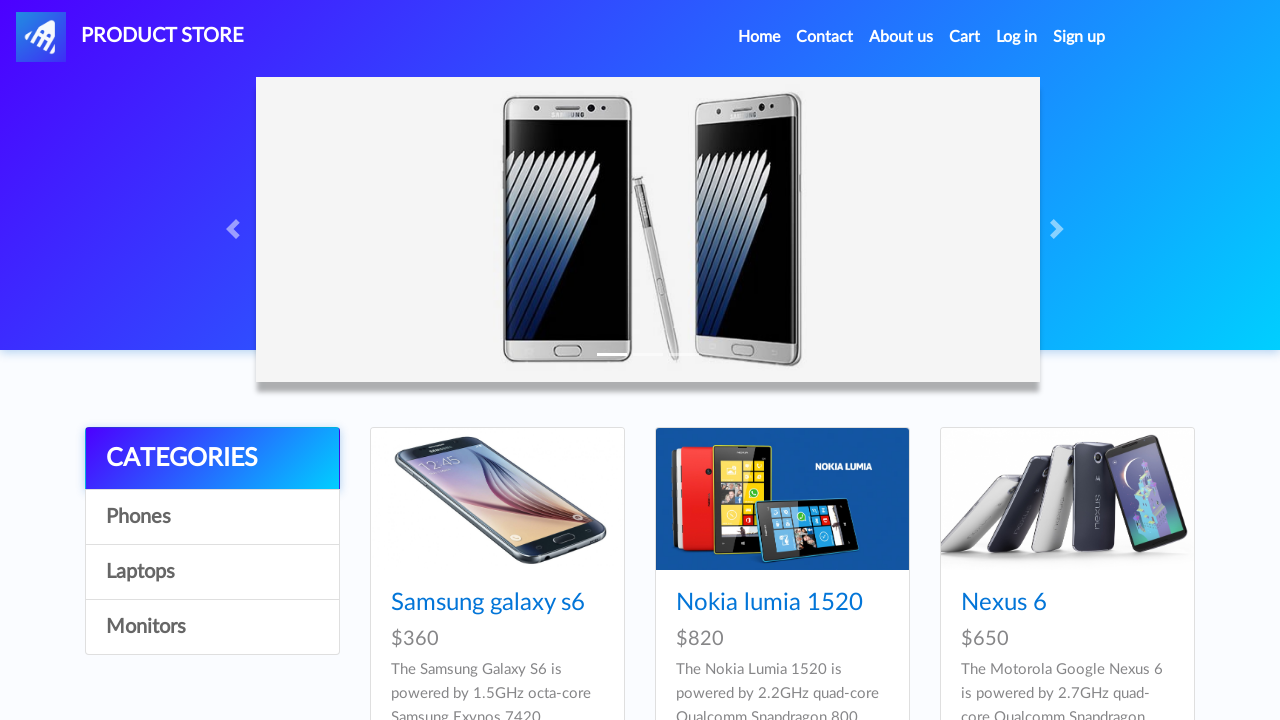

Clicked on Laptops category at (212, 572) on xpath=//a[@id="itemc"][contains(text(), "Laptops")]
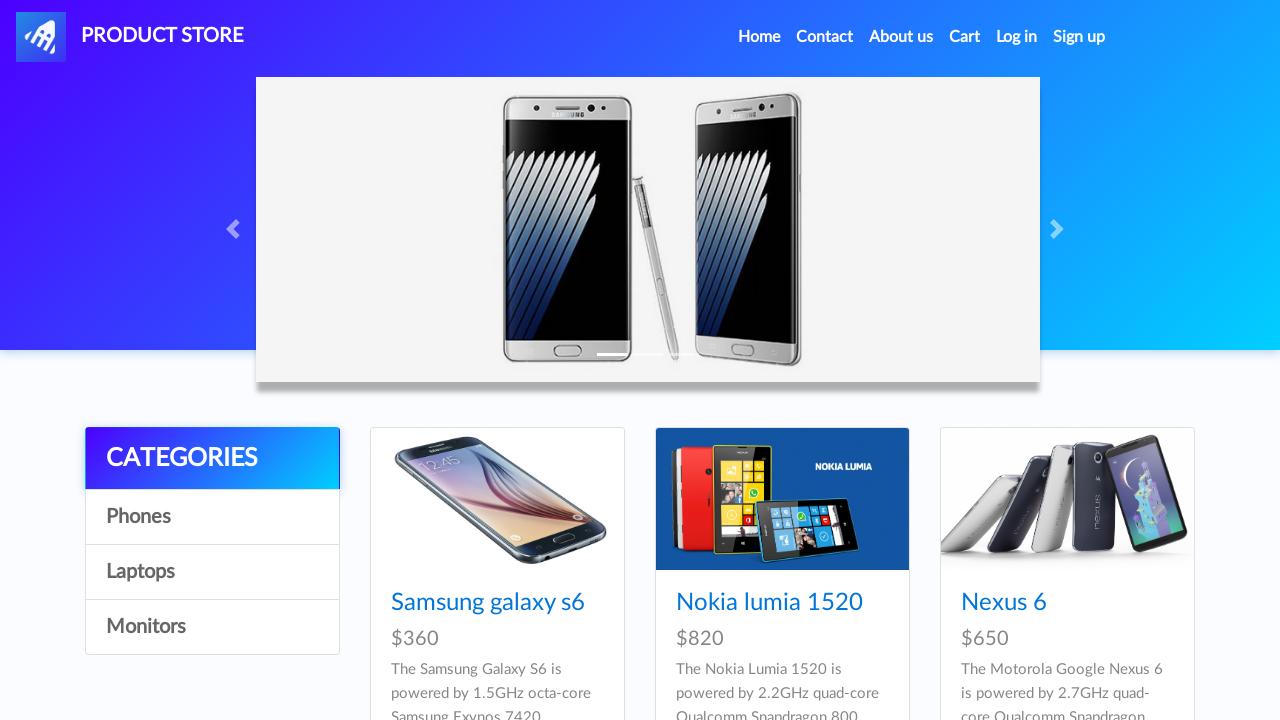

Waited for products to load
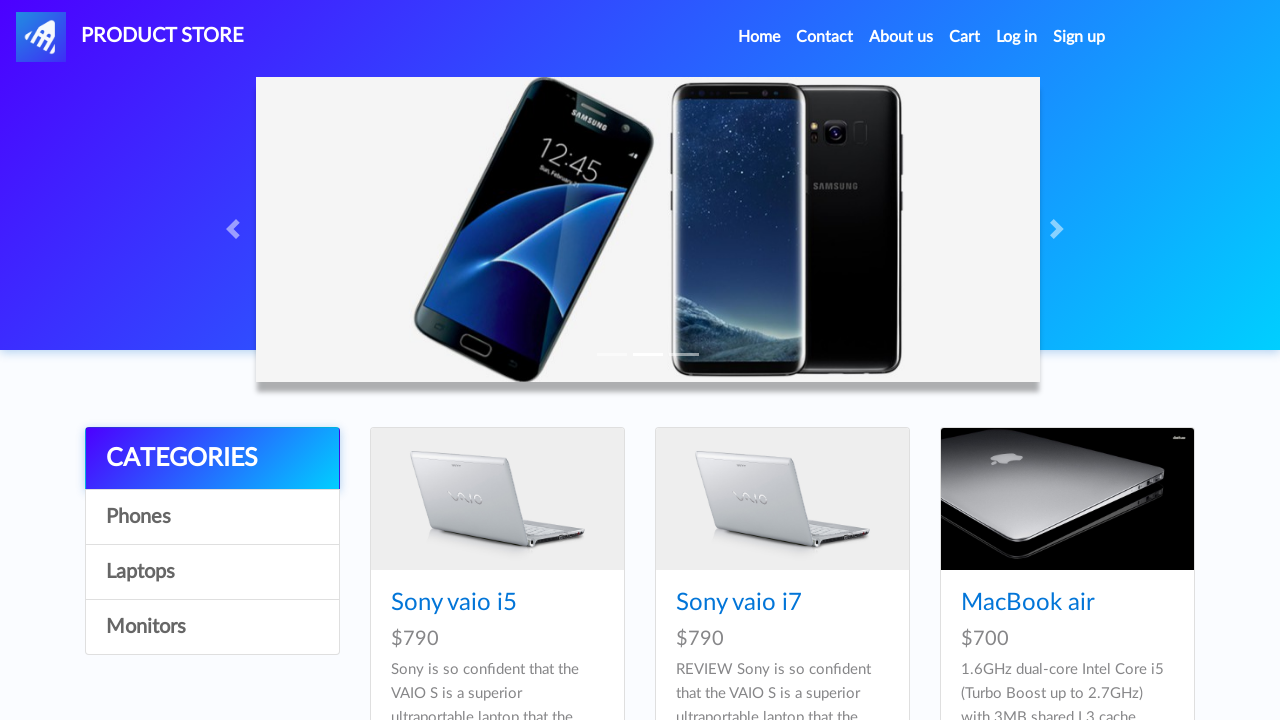

Clicked on MacBook Air product at (1067, 556) on xpath=//div[@id="tbodyid"]/div[3]/div
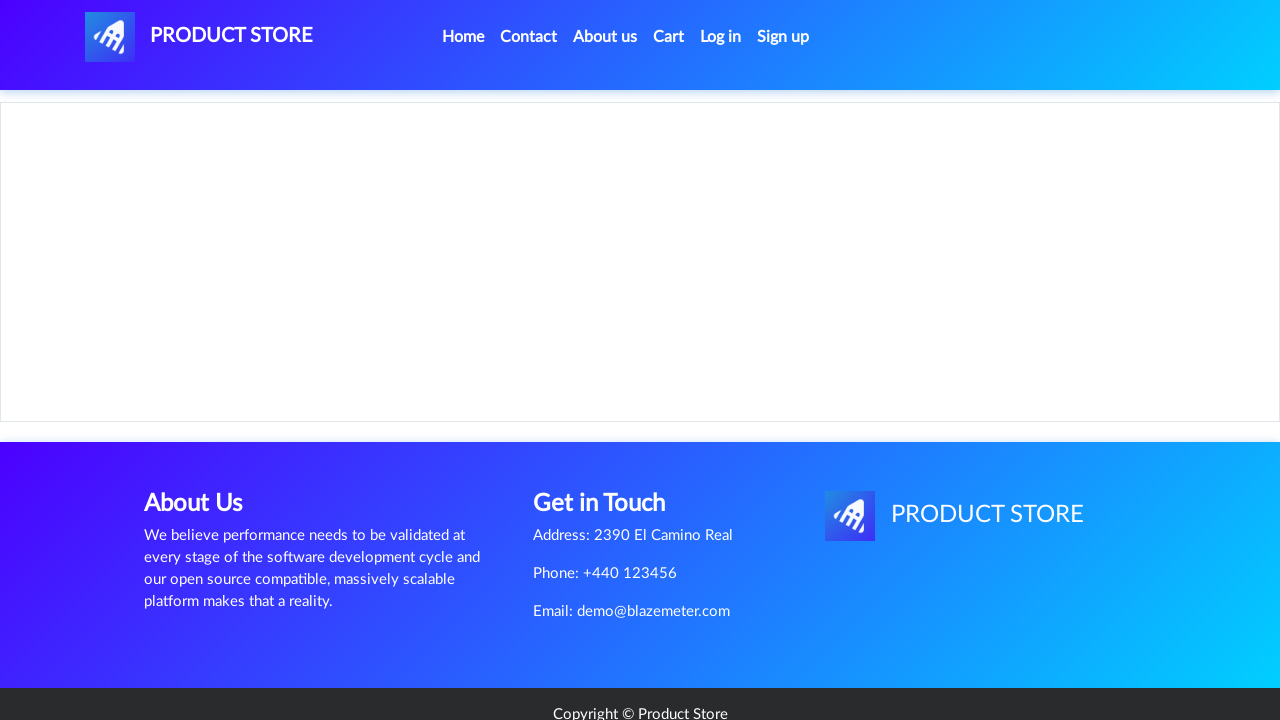

Product page loaded and Add to cart button appeared
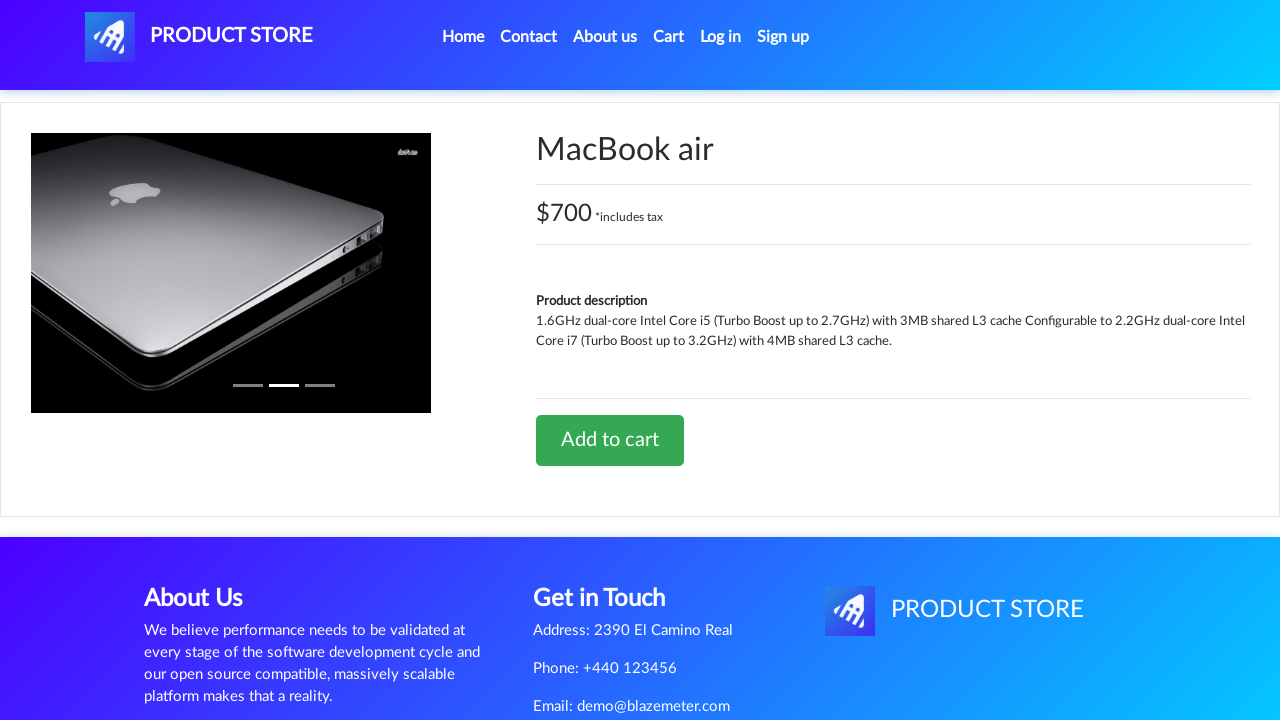

Clicked Add to cart button at (610, 440) on a:has-text("Add to cart")
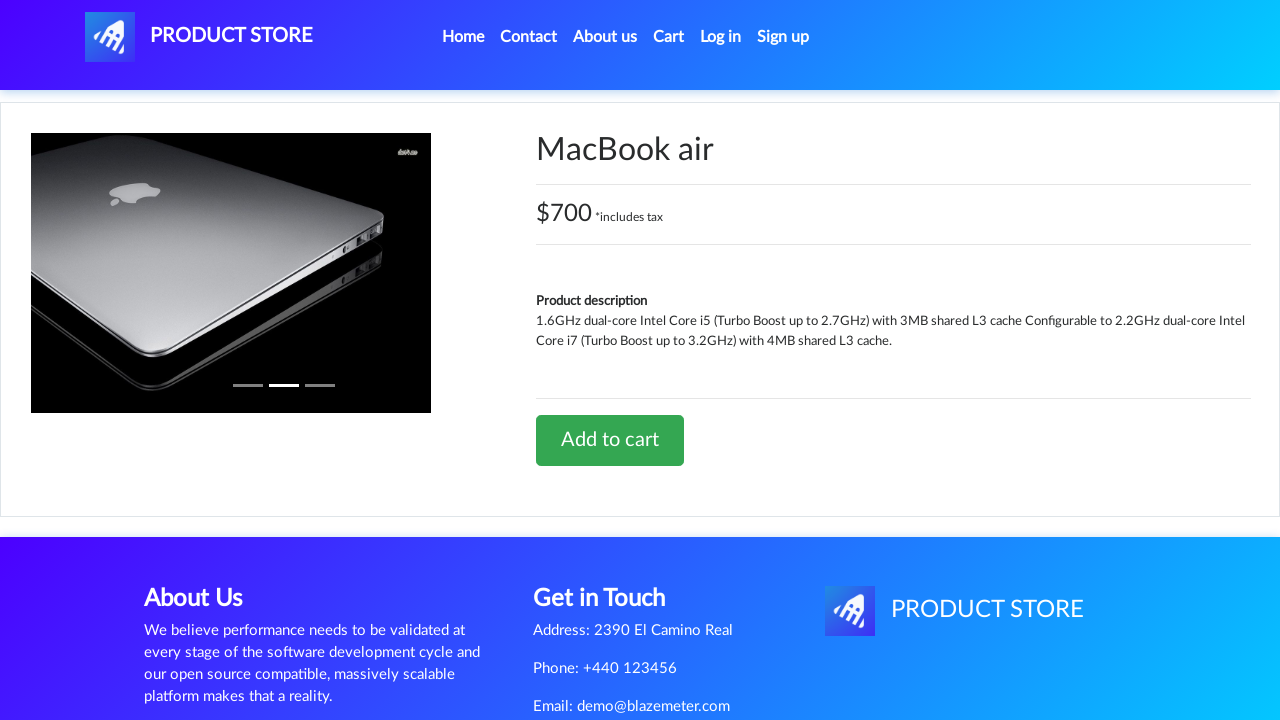

Set up dialog handler to accept alerts
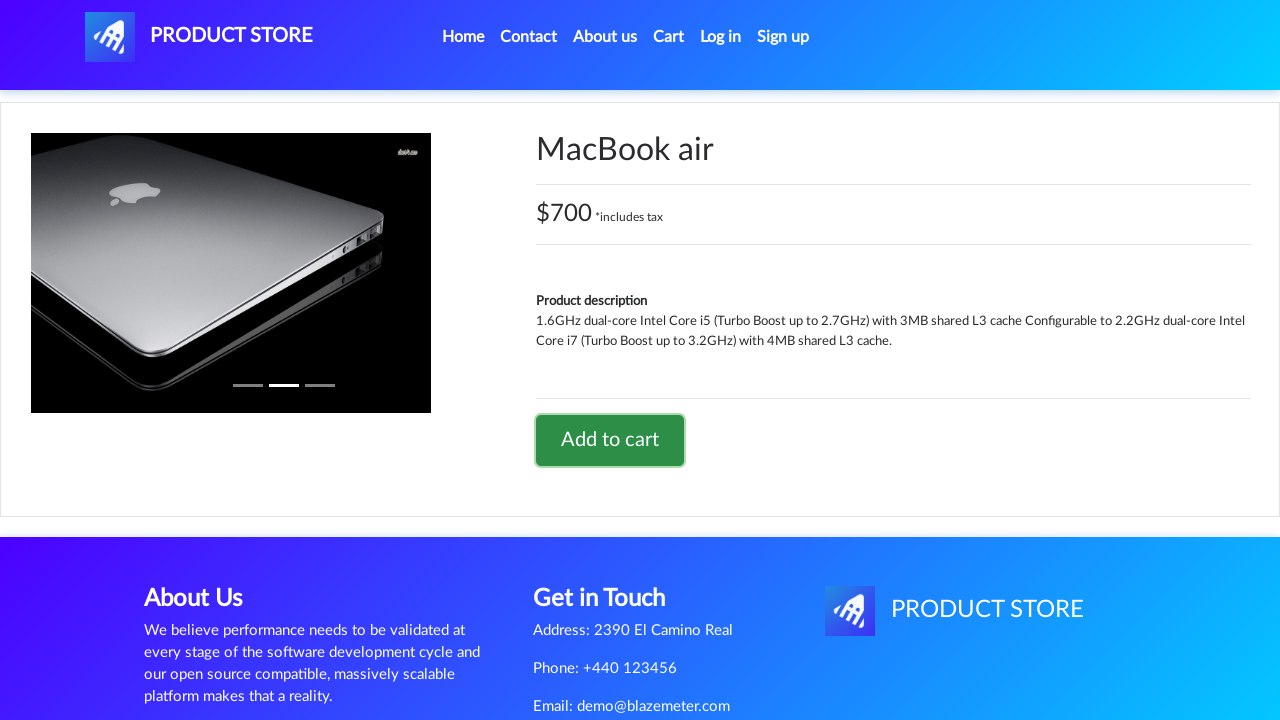

Navigated back to products page
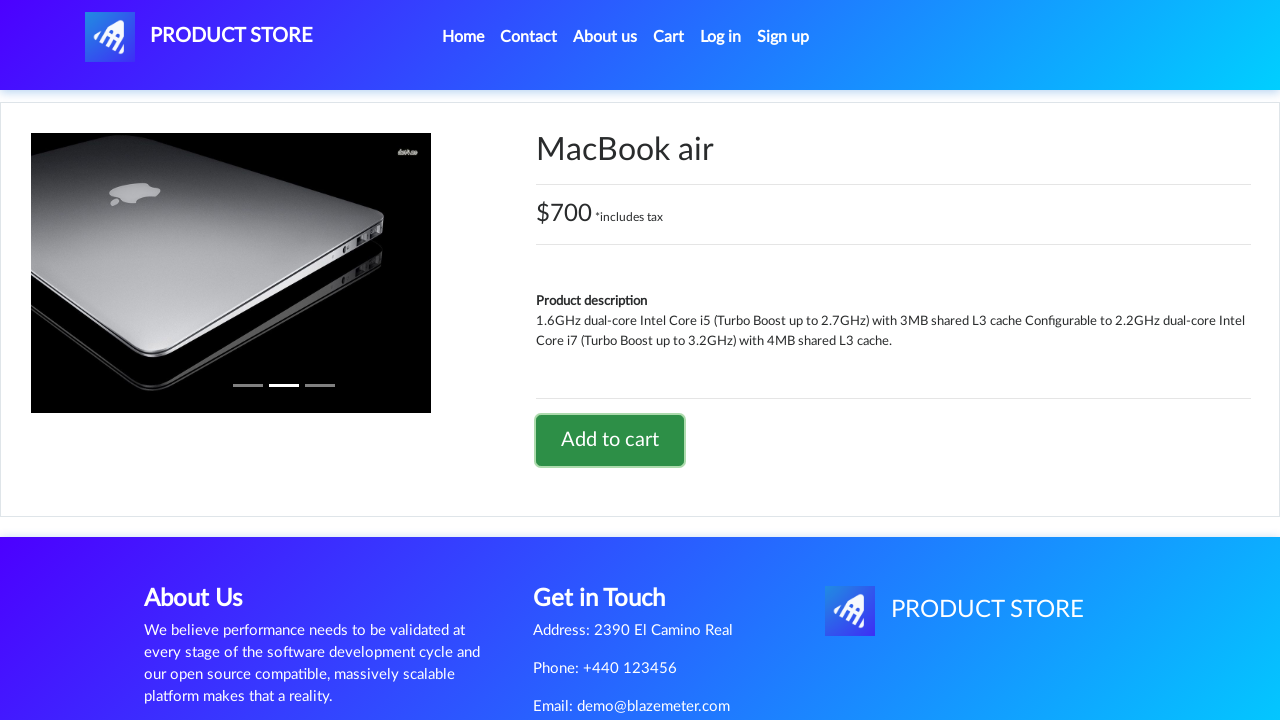

Clicked on Cart link in navigation at (669, 37) on xpath=//a[@id="cartur" or contains(@href, "cart")]
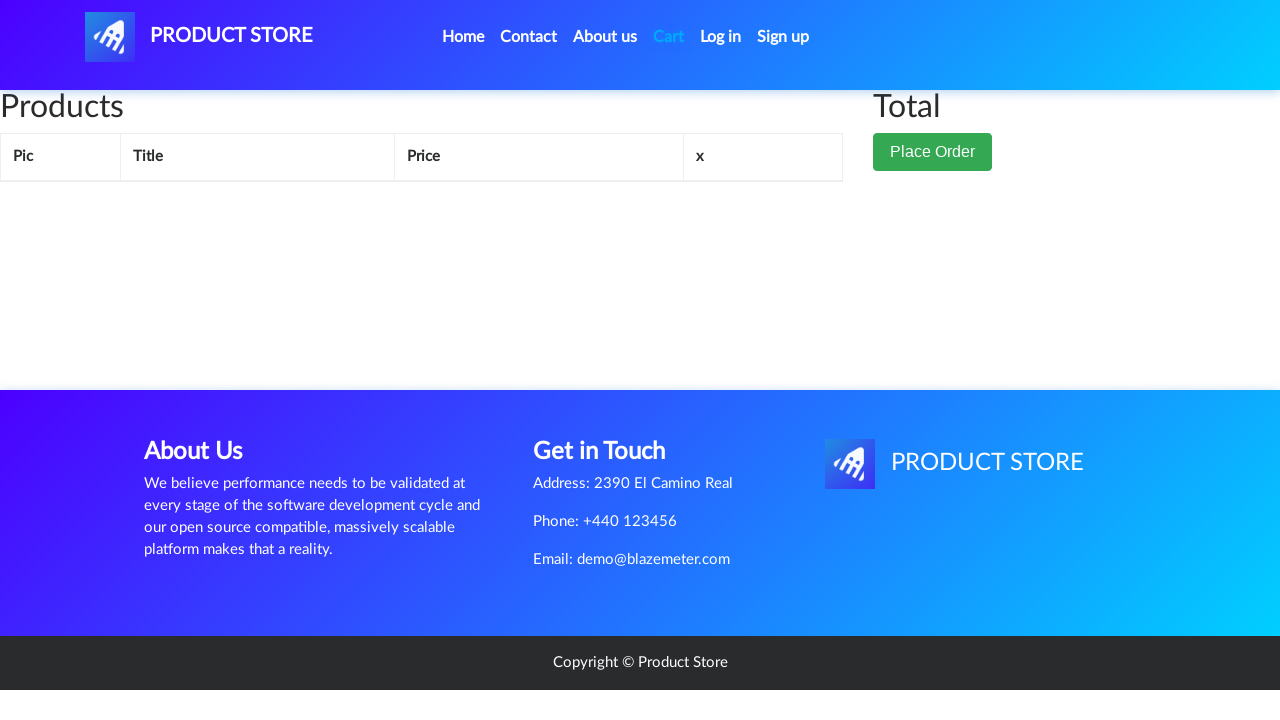

Cart loaded and MacBook Air item verified in cart
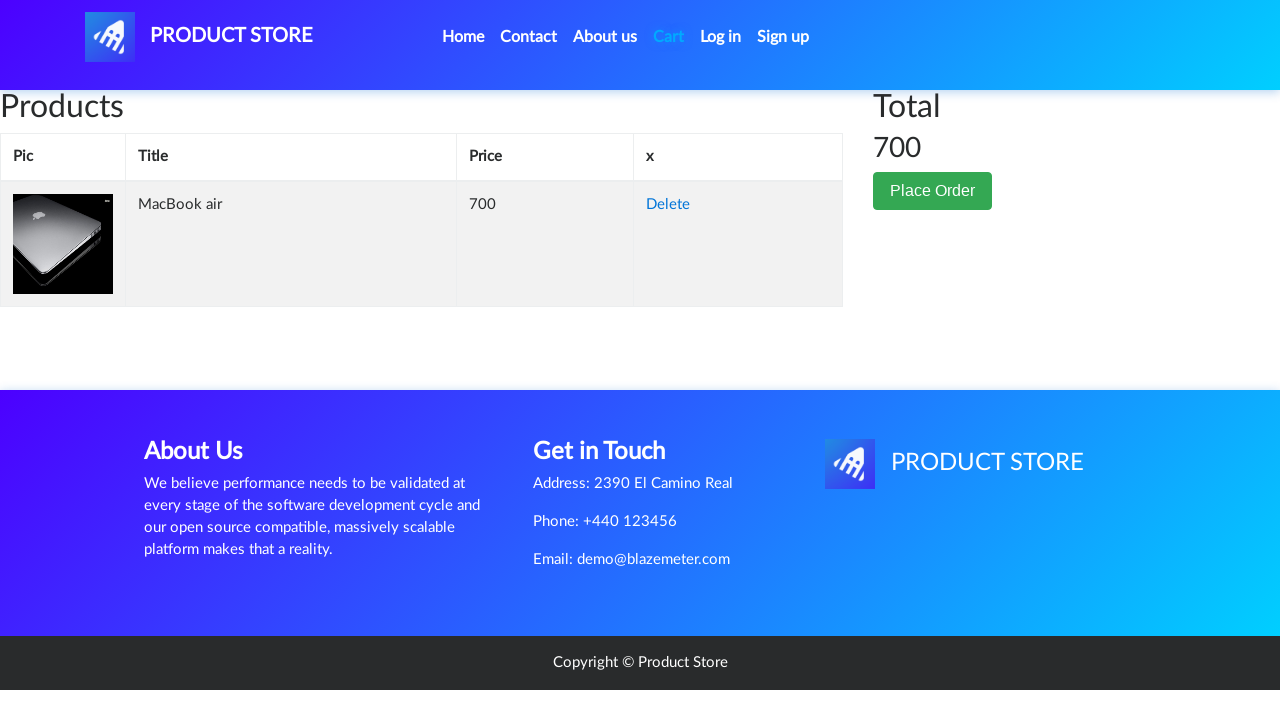

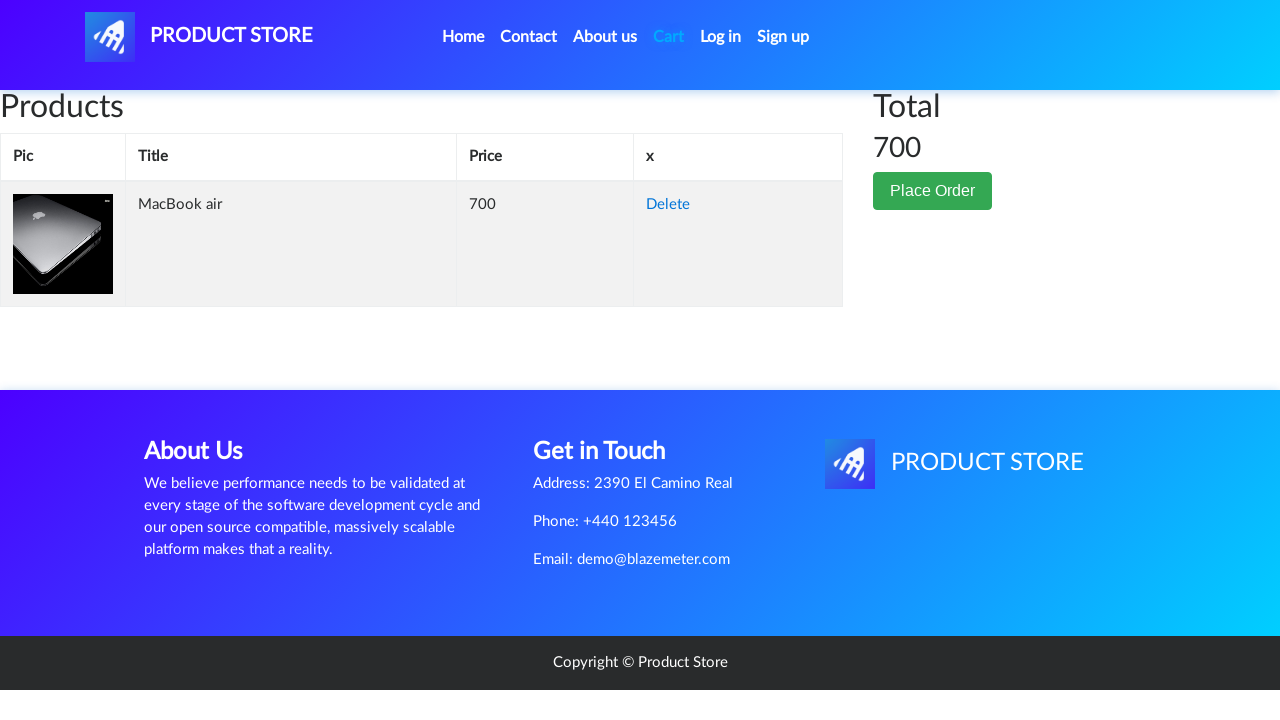